Tests a bootstrap dropdown with checkboxes by opening the dropdown menu and selecting multiple checkbox options

Starting URL: https://mdbootstrap.com/docs/standard/extended/dropdown-checkbox/#:~:text=Responsive%20Dropdown%20checkbox%20built%20with

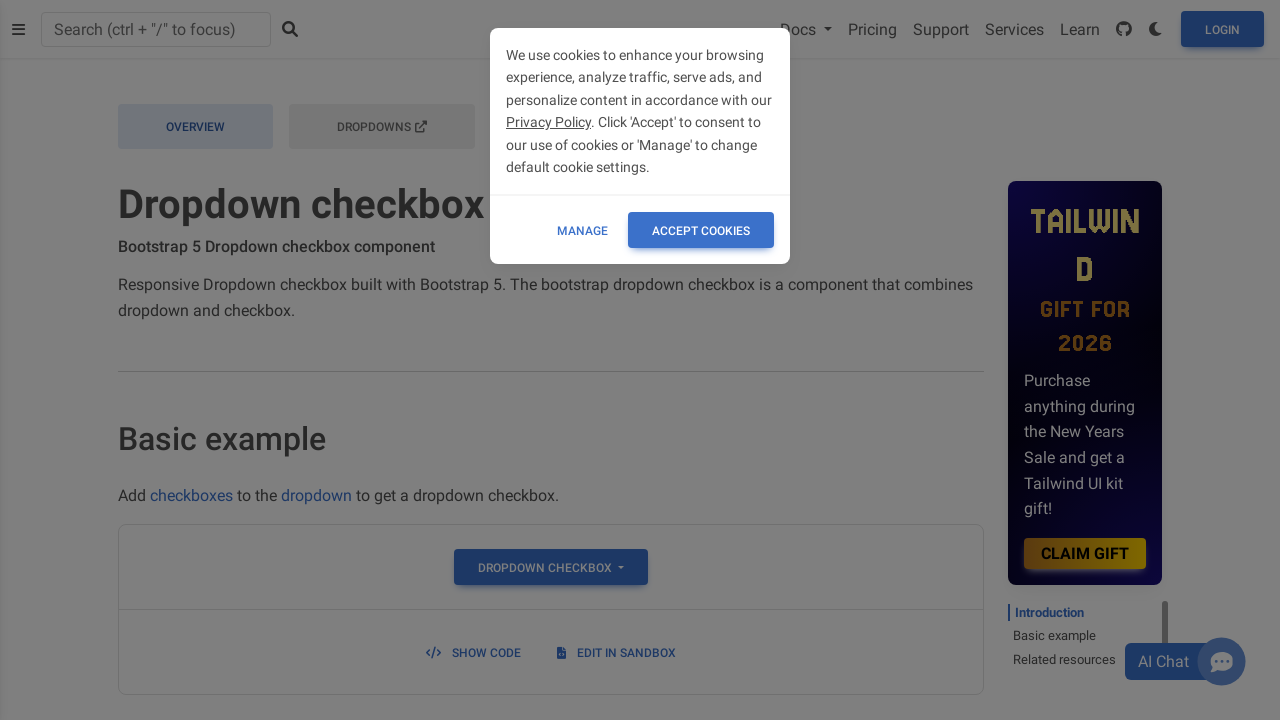

Clicked accept cookies button at (701, 230) on xpath=//button[@id='accept_cookies_btn']
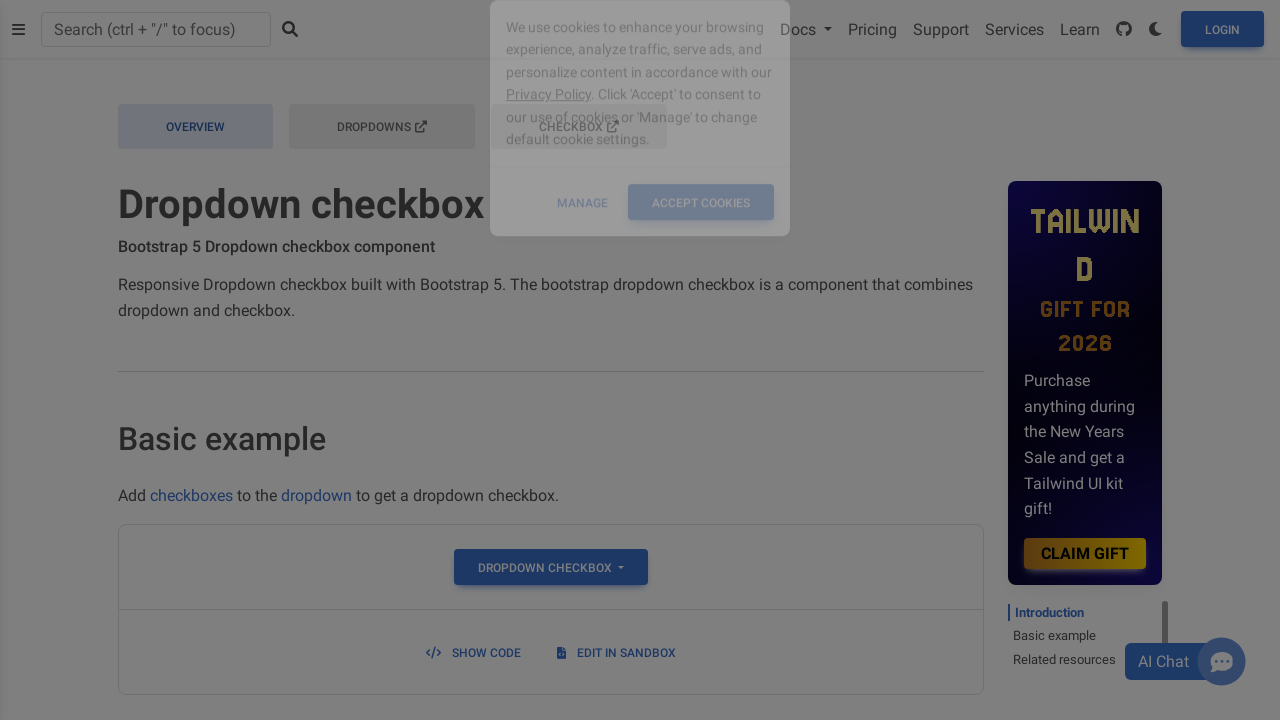

Clicked dropdown menu button to open it at (551, 567) on xpath=//button[@id='dropdownMenuButton']
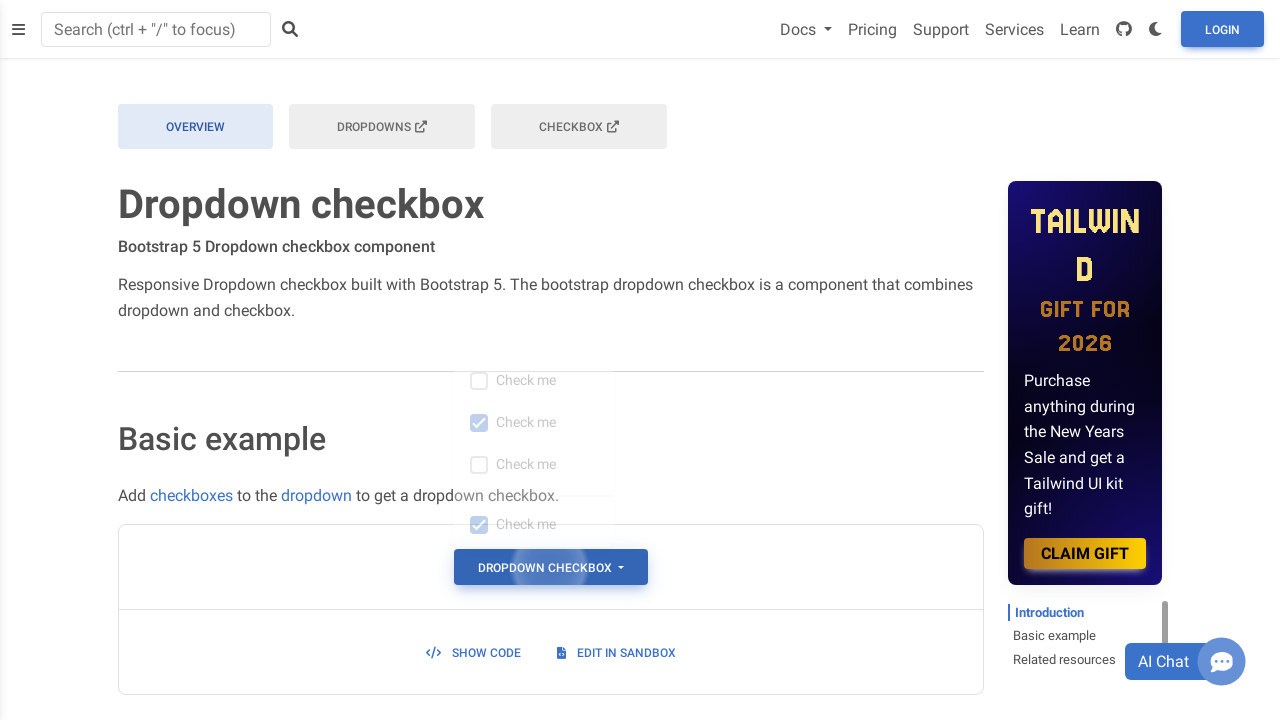

Dropdown menu is now visible with checkbox options
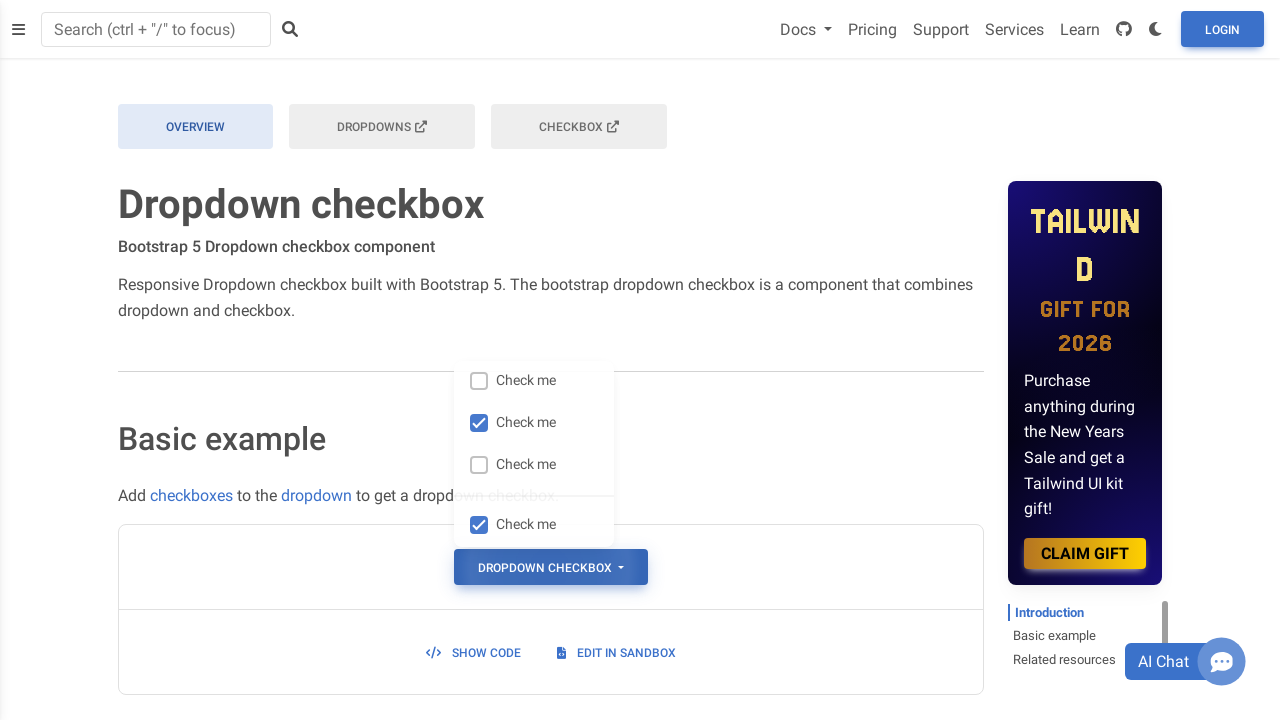

Clicked 'Checkme3' checkbox at (479, 465) on xpath=//input[@id='Checkme3']
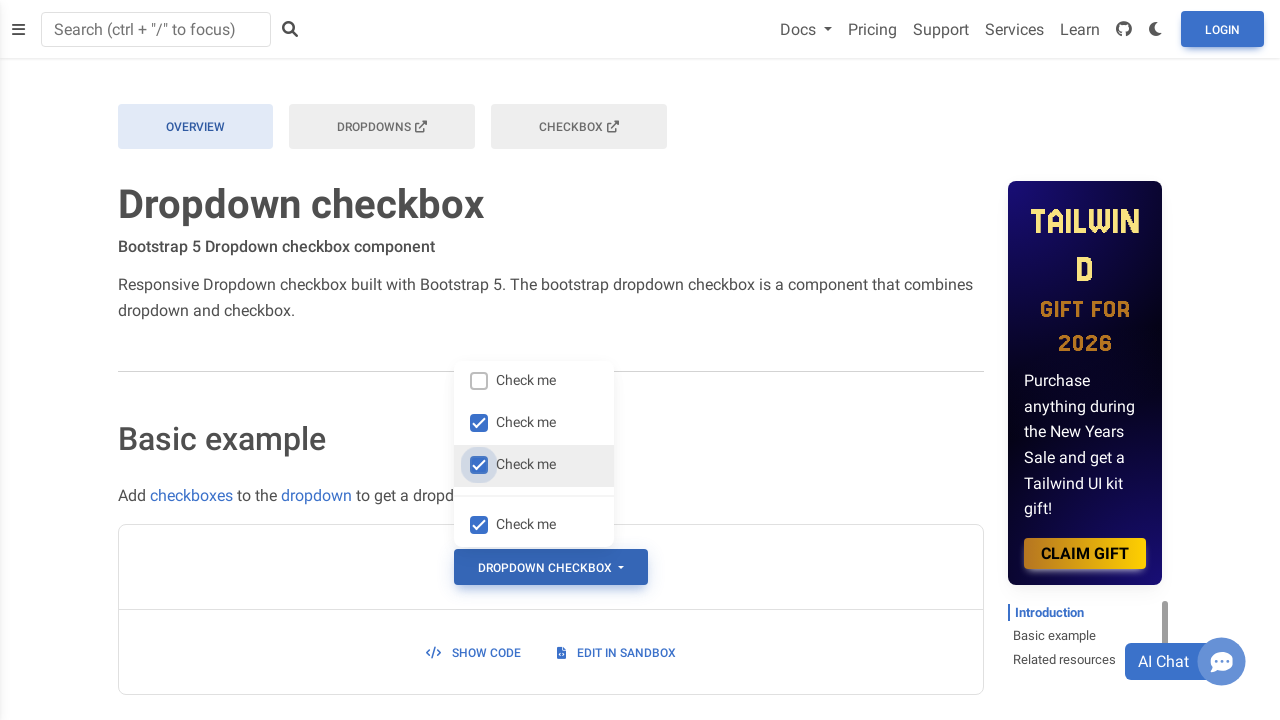

Retrieved all checkbox label options from dropdown menu
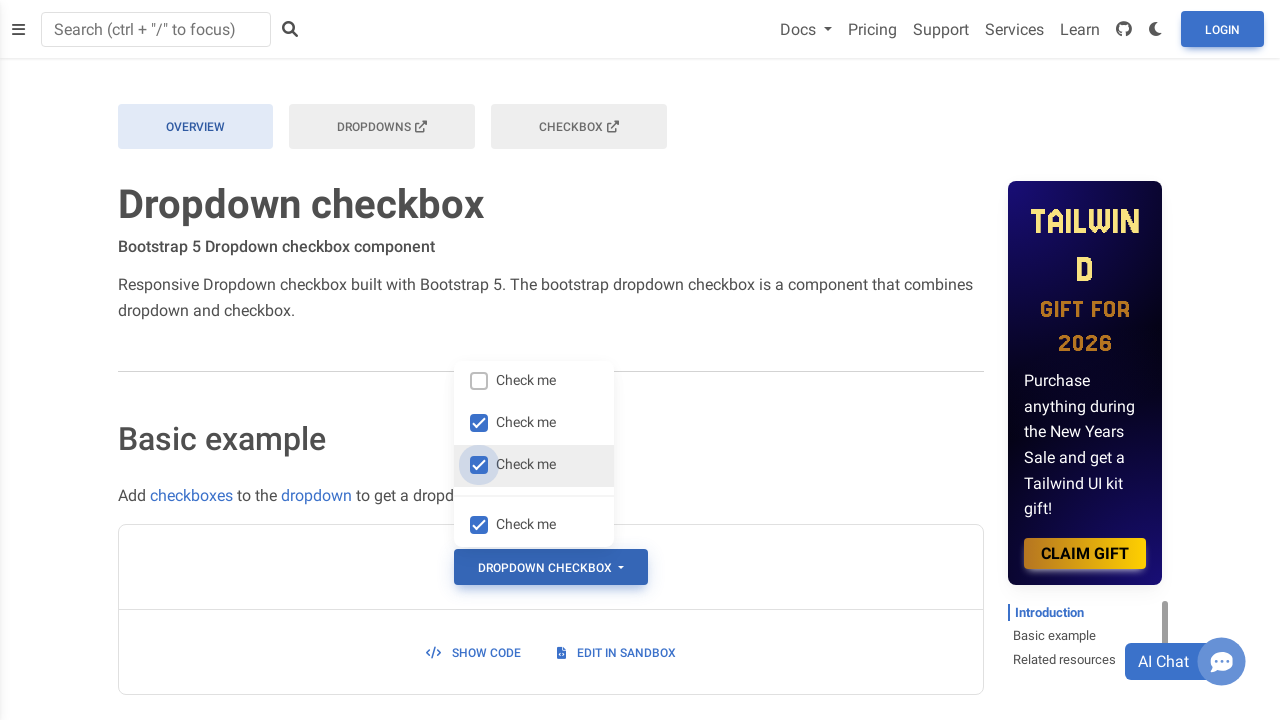

Selected a 'Check me' checkbox option at (525, 381) on xpath=//ul[@class='dropdown-menu show']//label >> nth=0
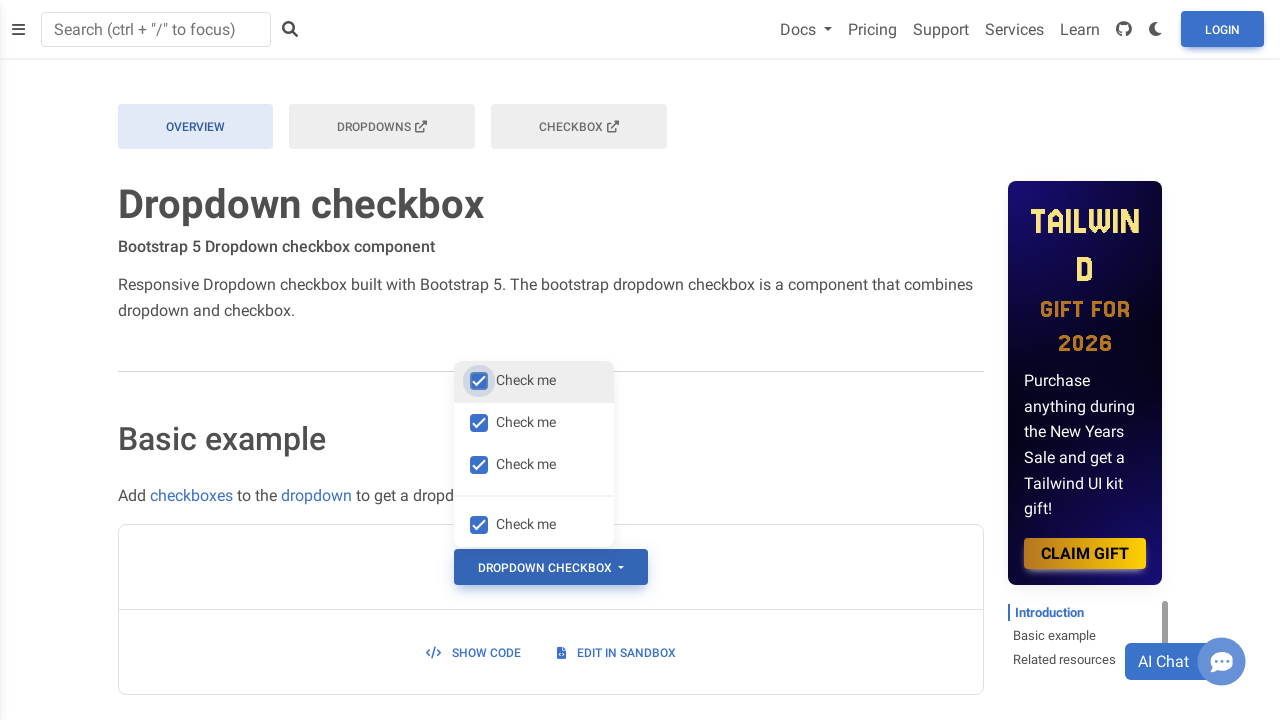

Selected a 'Check me' checkbox option at (525, 423) on xpath=//ul[@class='dropdown-menu show']//label >> nth=1
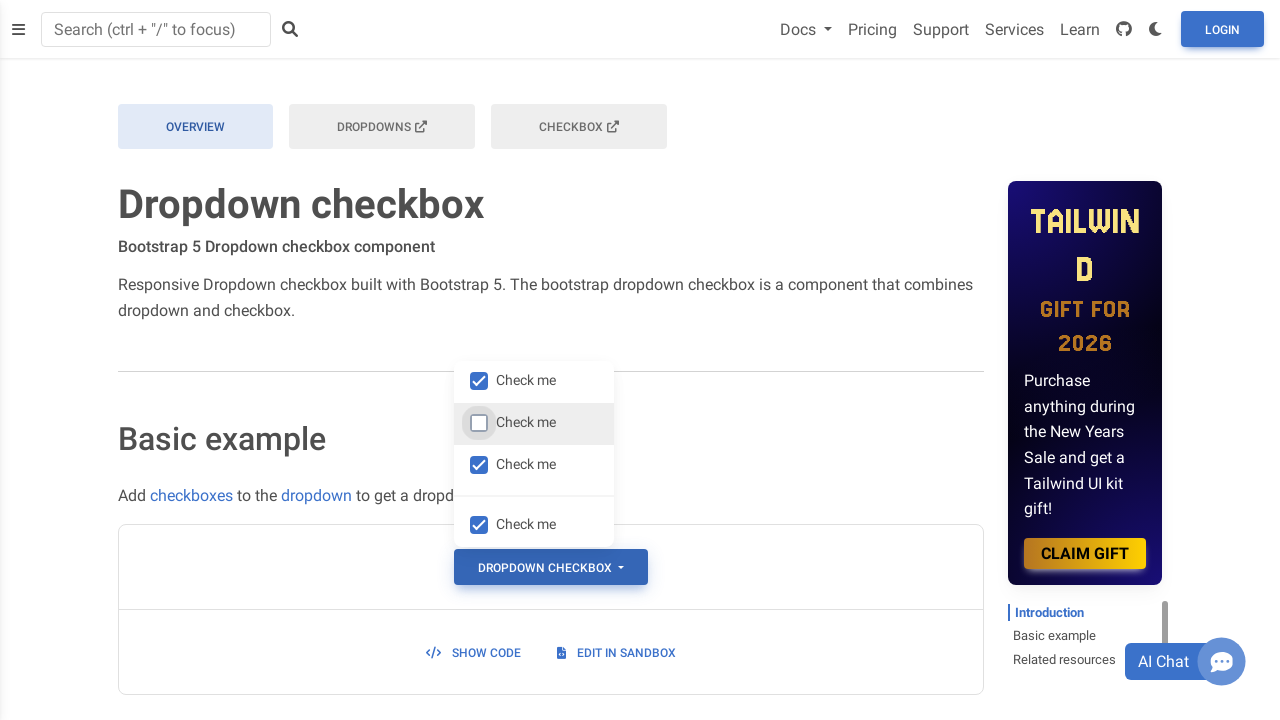

Selected a 'Check me' checkbox option at (525, 465) on xpath=//ul[@class='dropdown-menu show']//label >> nth=2
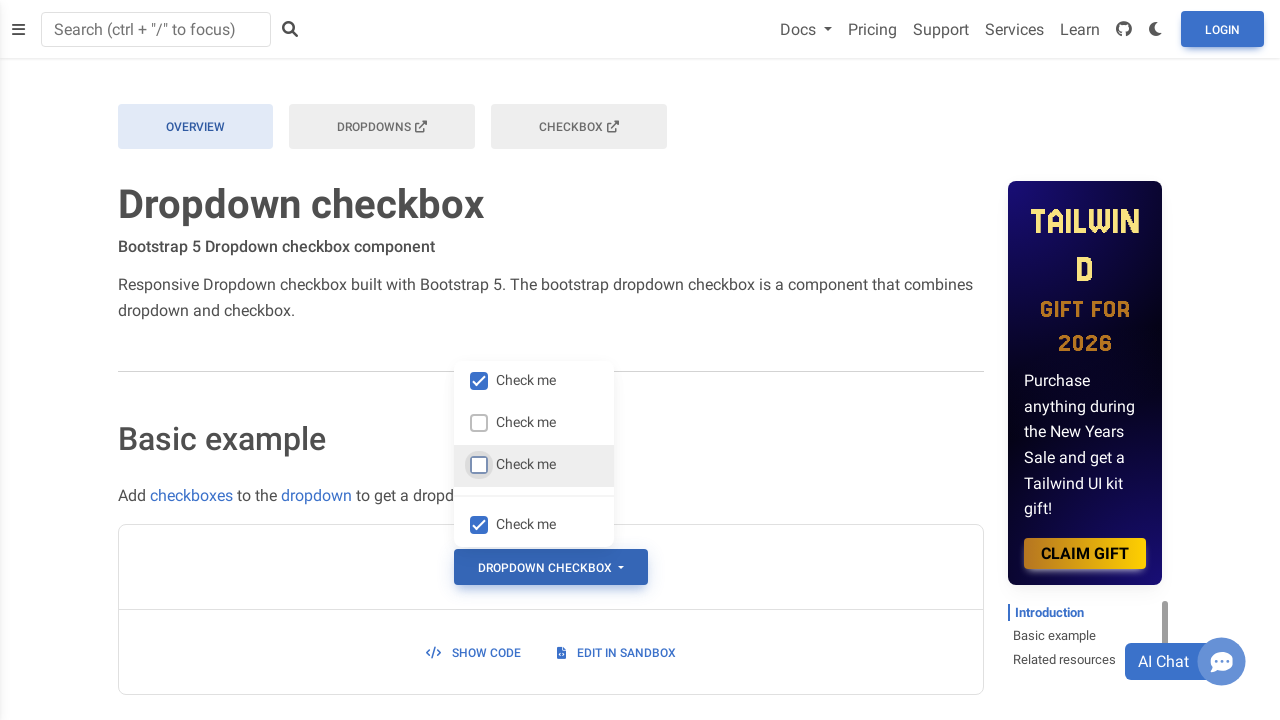

Selected a 'Check me' checkbox option at (525, 525) on xpath=//ul[@class='dropdown-menu show']//label >> nth=3
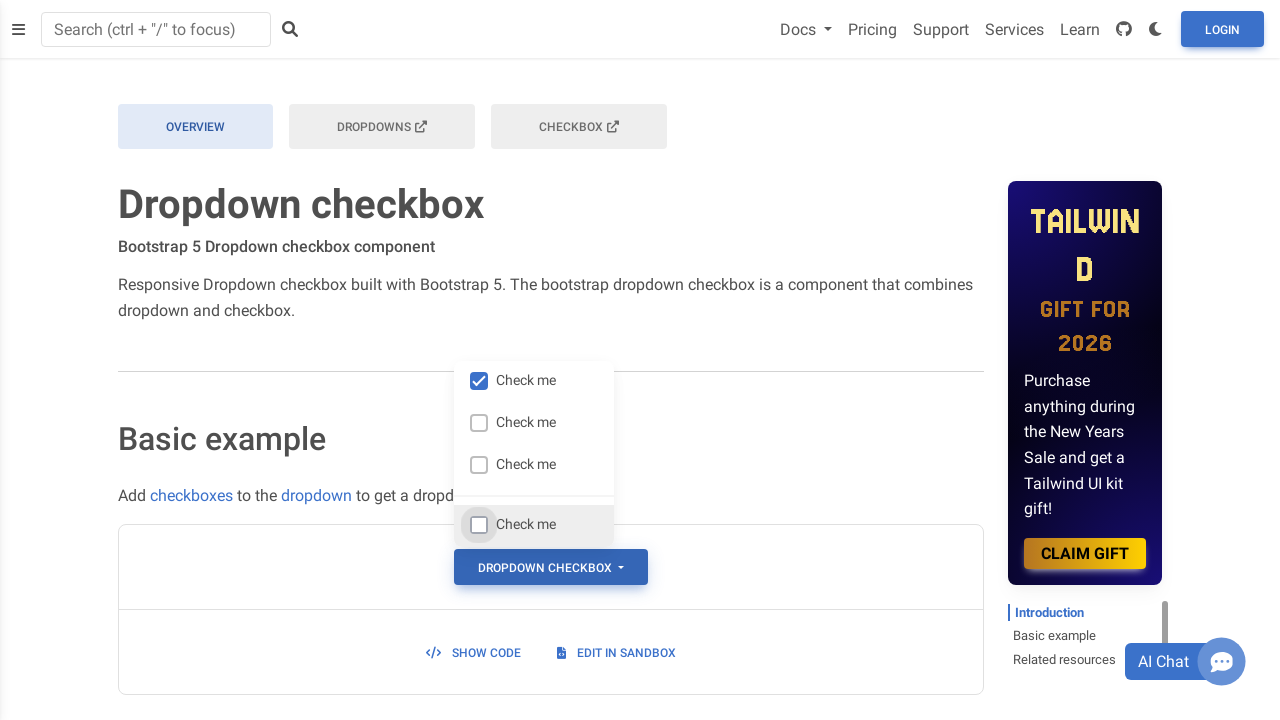

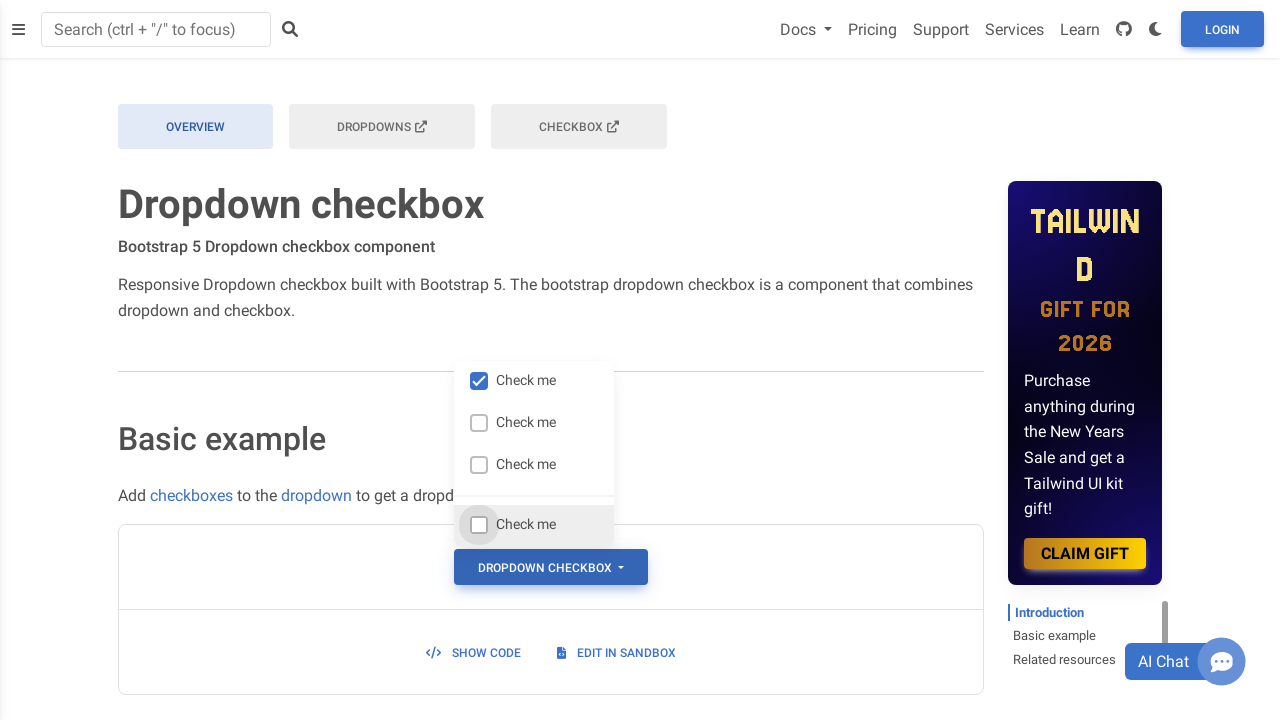